Tests downloading multiple files (PDF and CSV) sequentially through the Enabled > Downloads submenu navigation.

Starting URL: https://the-internet.herokuapp.com/jqueryui/menu

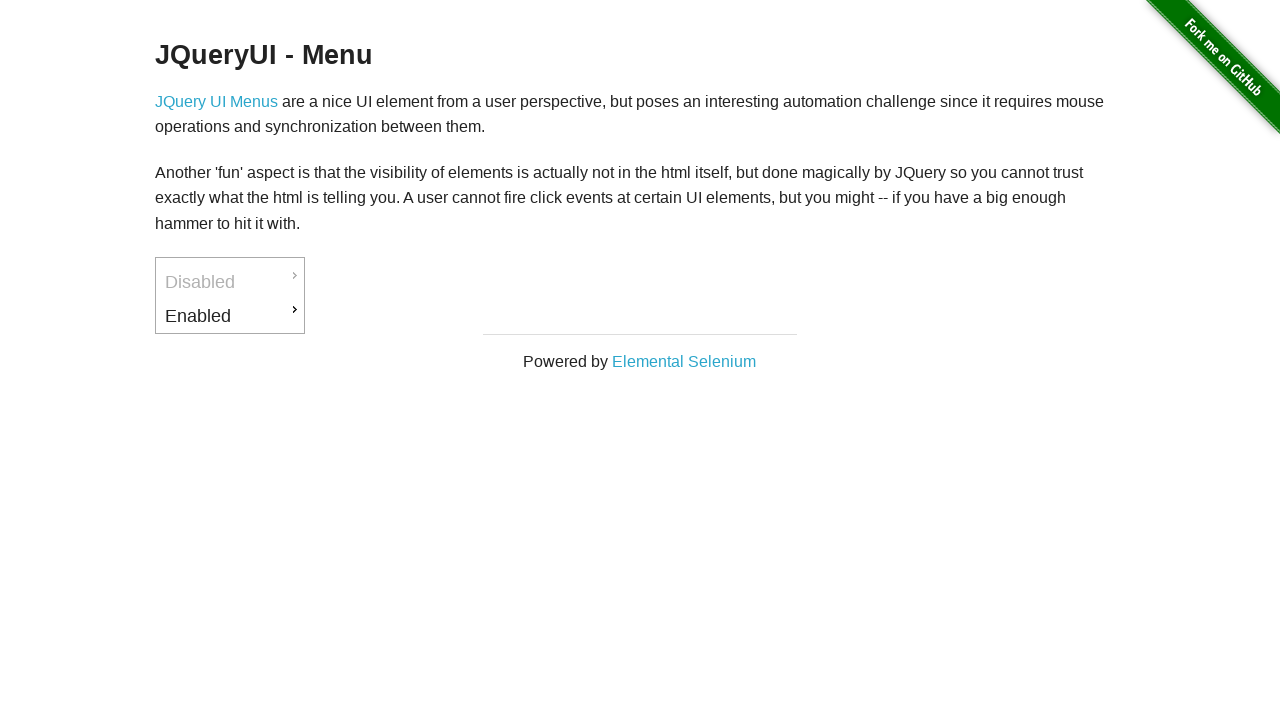

Waited for menu to load
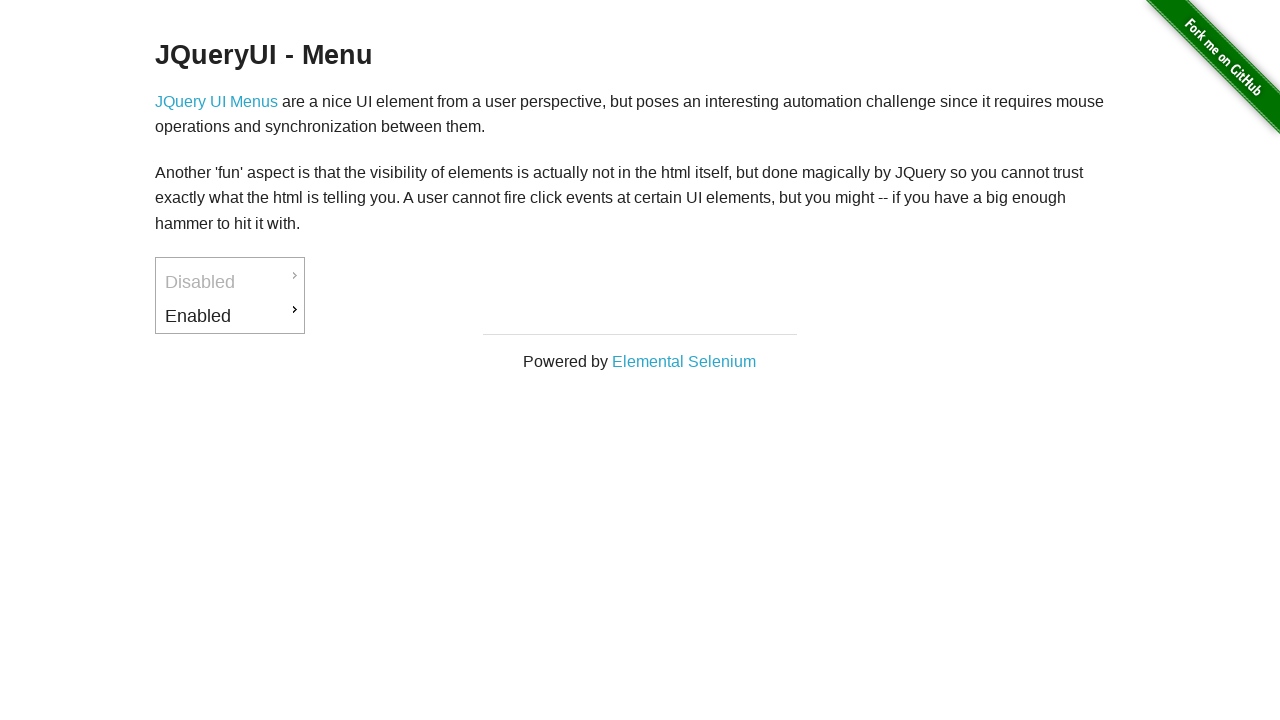

Located the Enabled menu
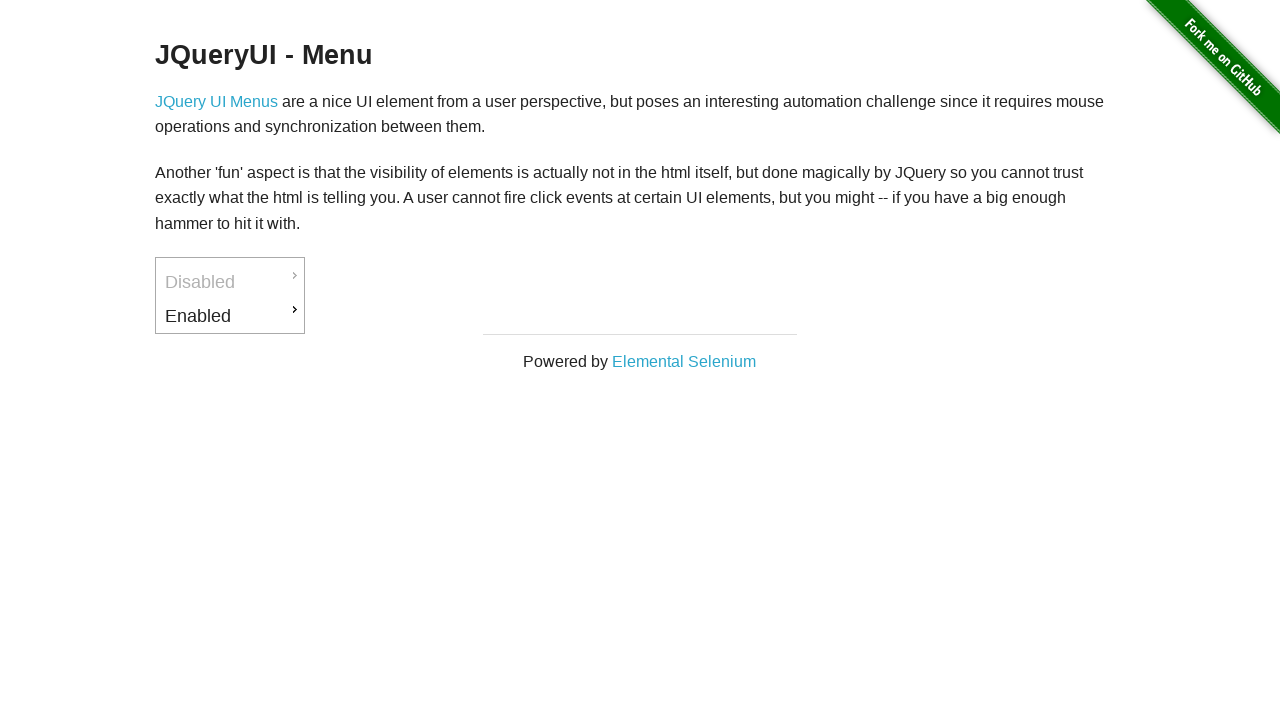

Hovered over Enabled menu at (230, 316) on #ui-id-3
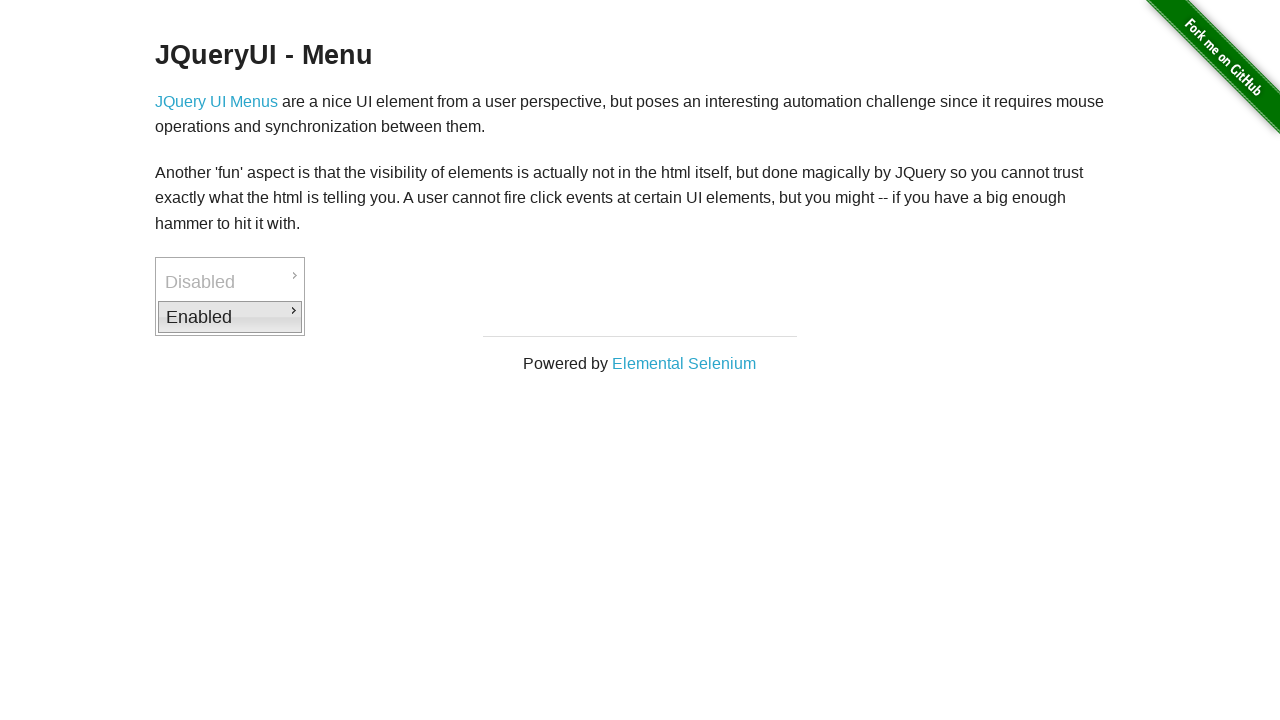

Downloads submenu became visible
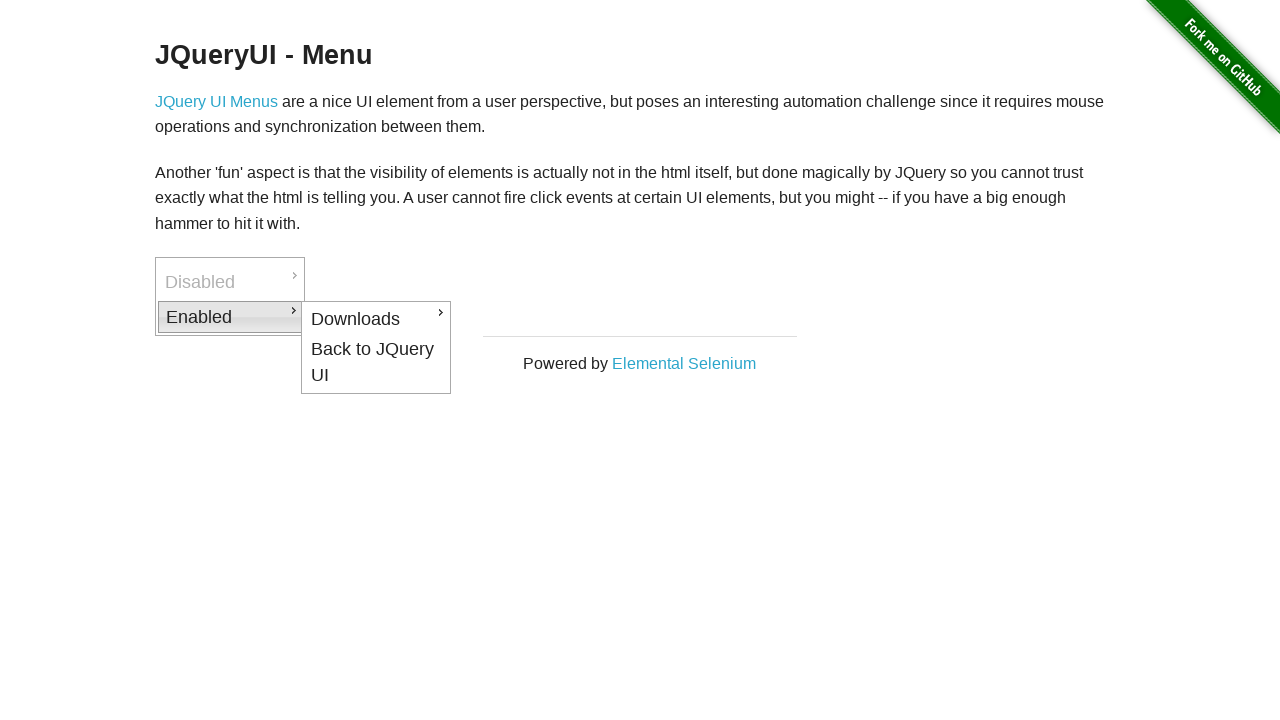

Hovered over Downloads submenu at (376, 319) on #ui-id-4
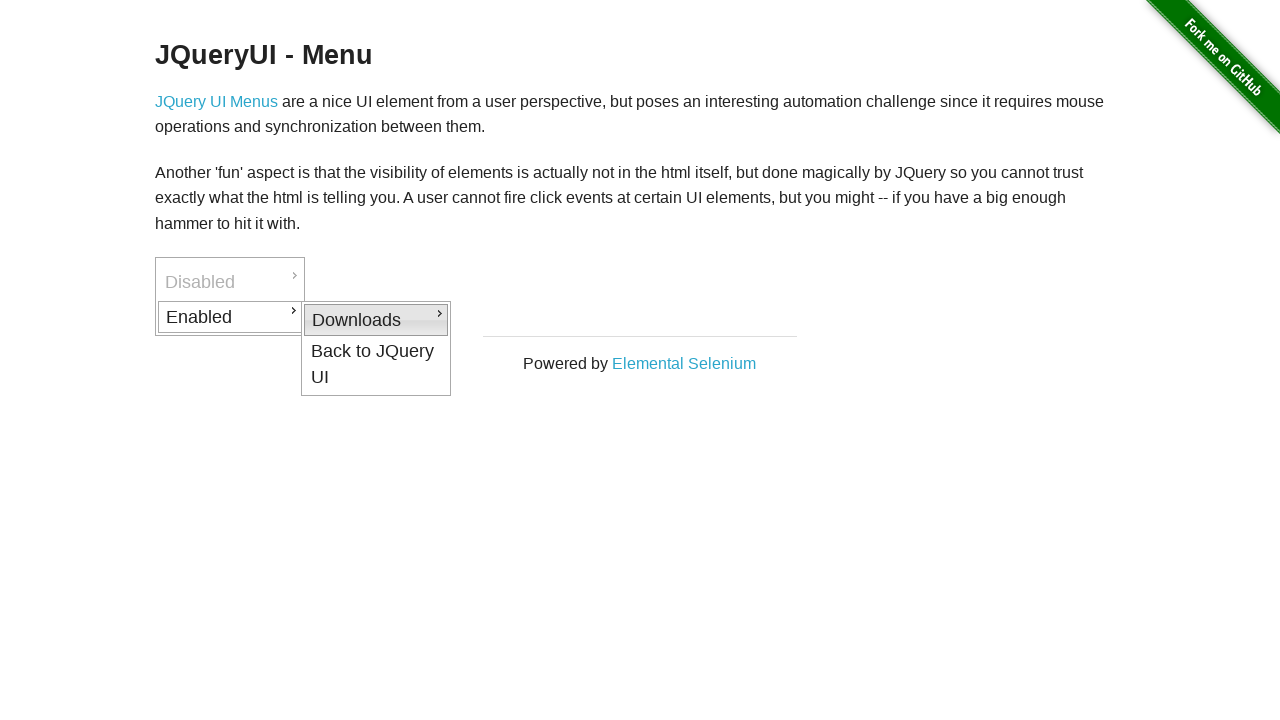

PDF download option became visible
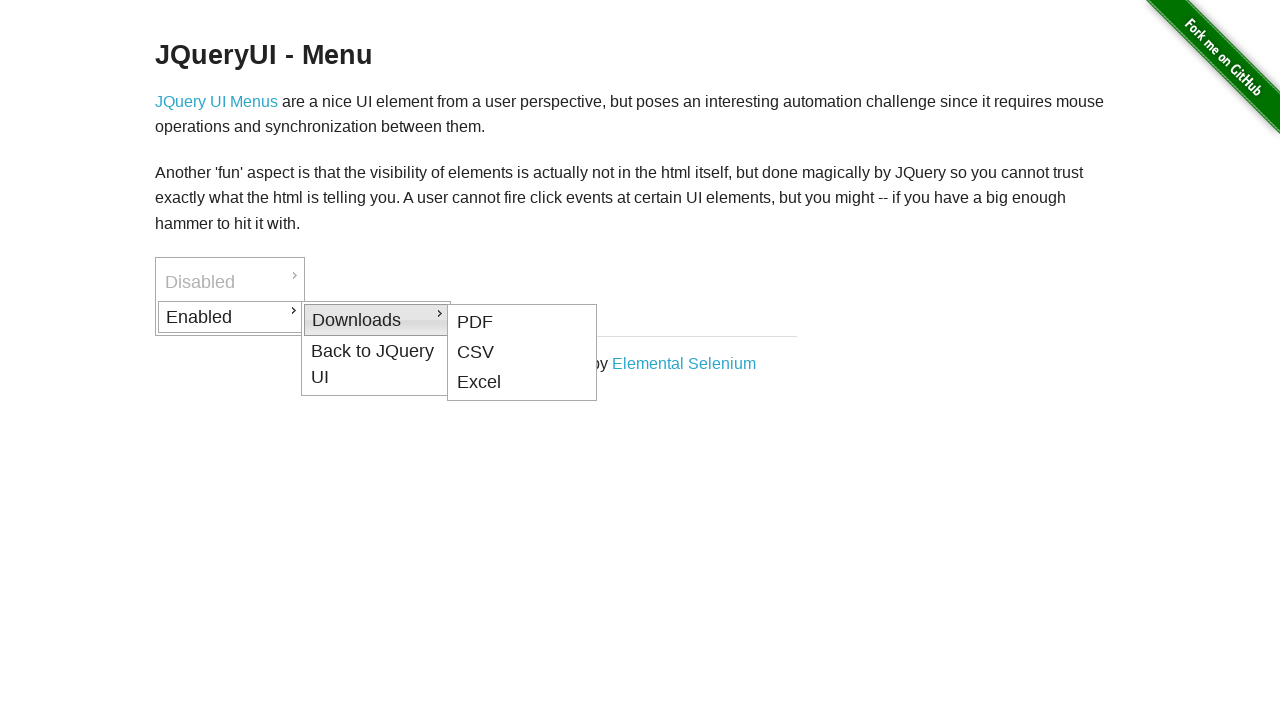

Clicked PDF download link at (522, 322) on a:has-text('PDF')
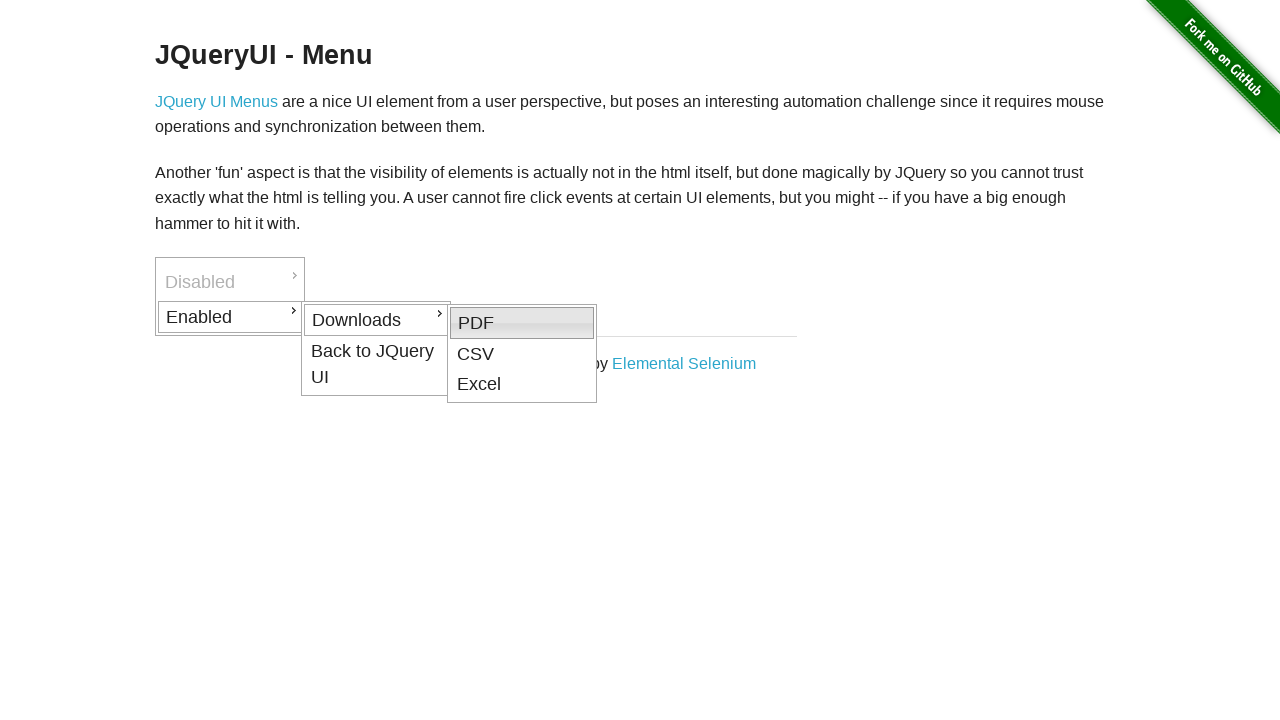

Waited 1000ms before second download
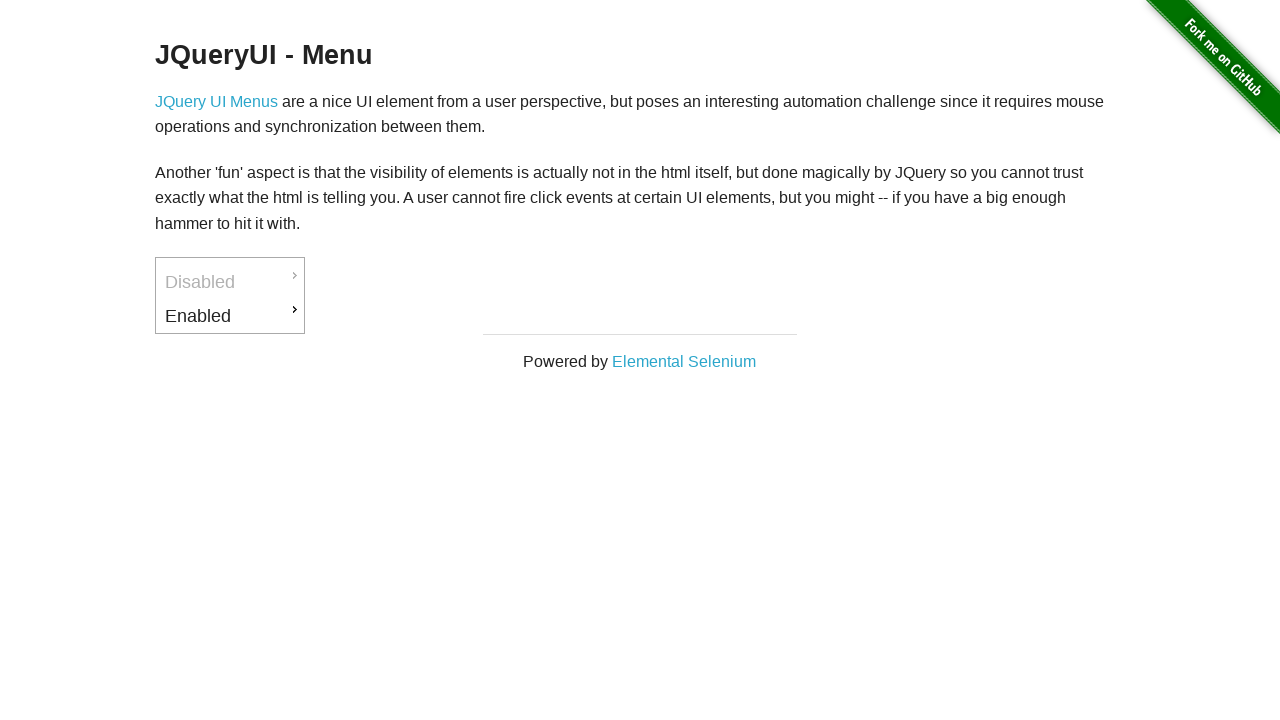

Hovered over Enabled menu again at (230, 316) on #ui-id-3
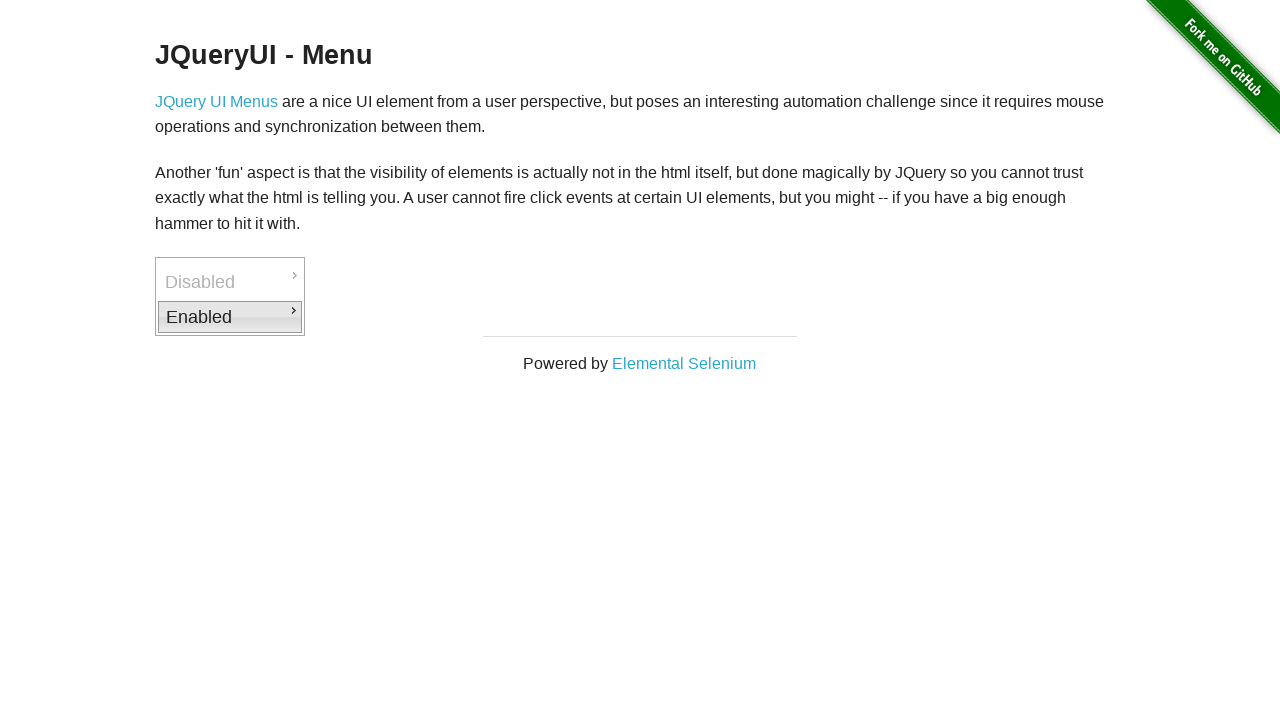

Downloads submenu became visible again
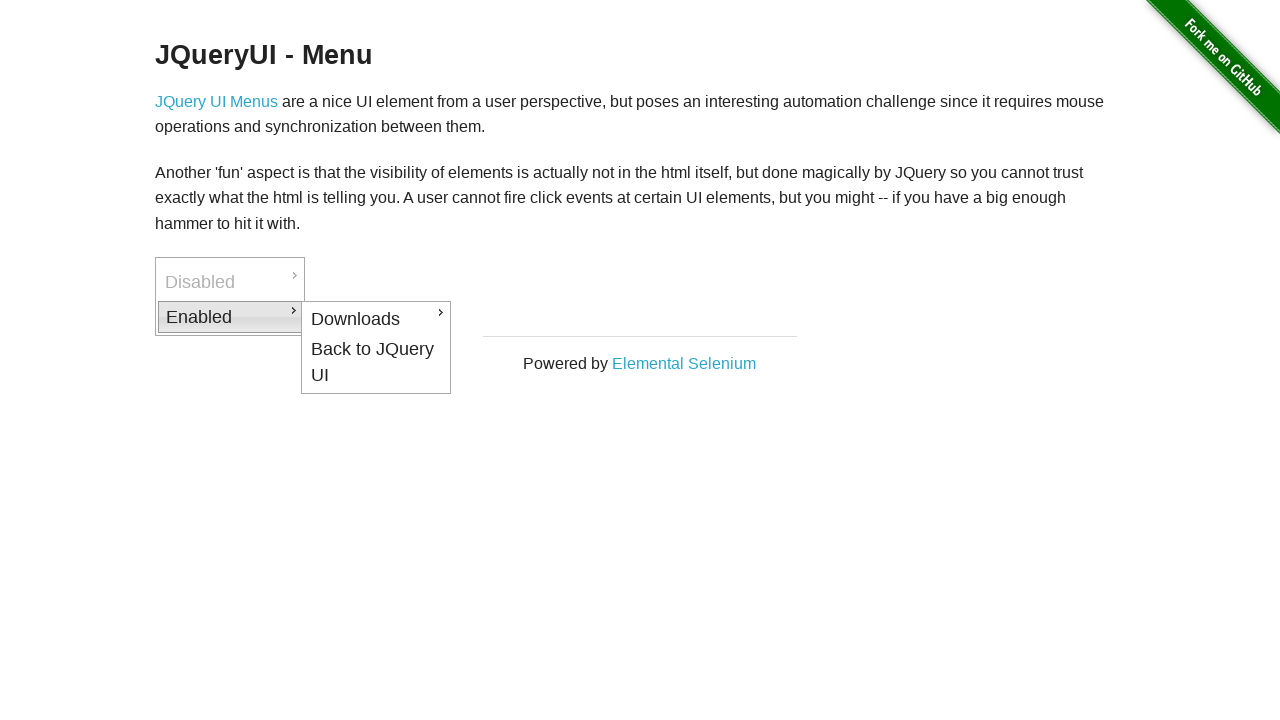

Hovered over Downloads submenu again at (376, 319) on #ui-id-4
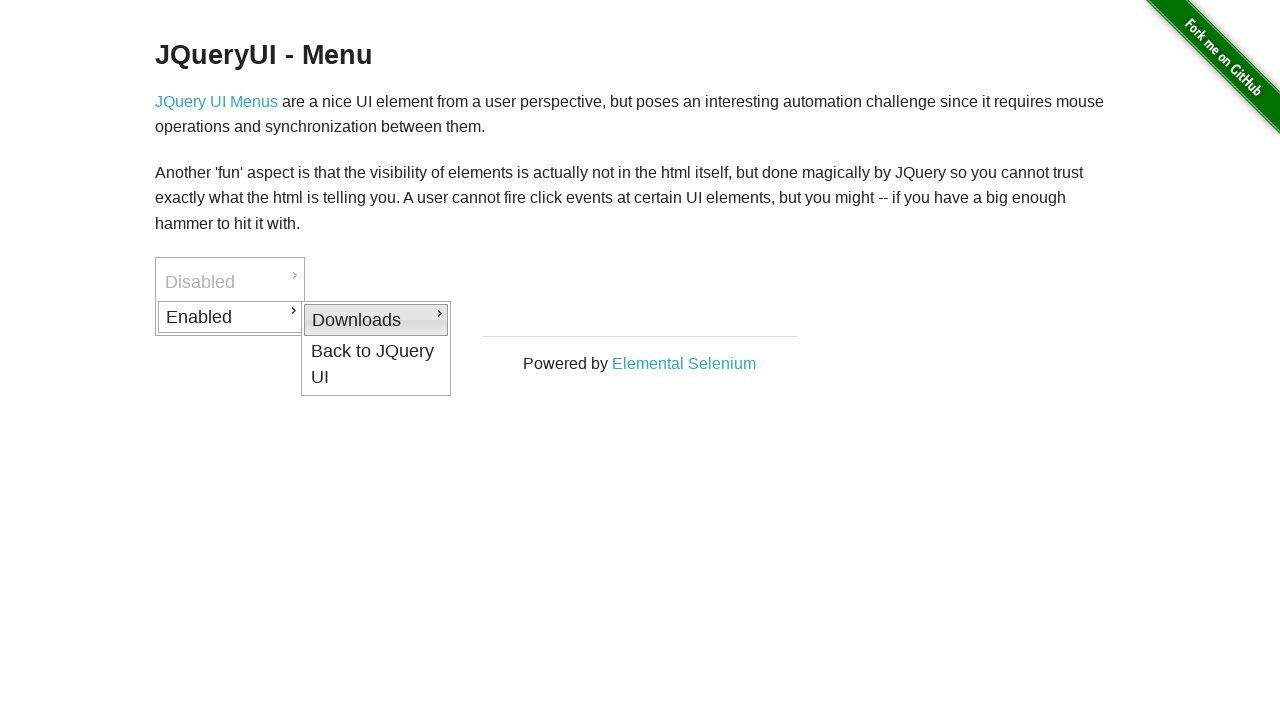

CSV download option became visible
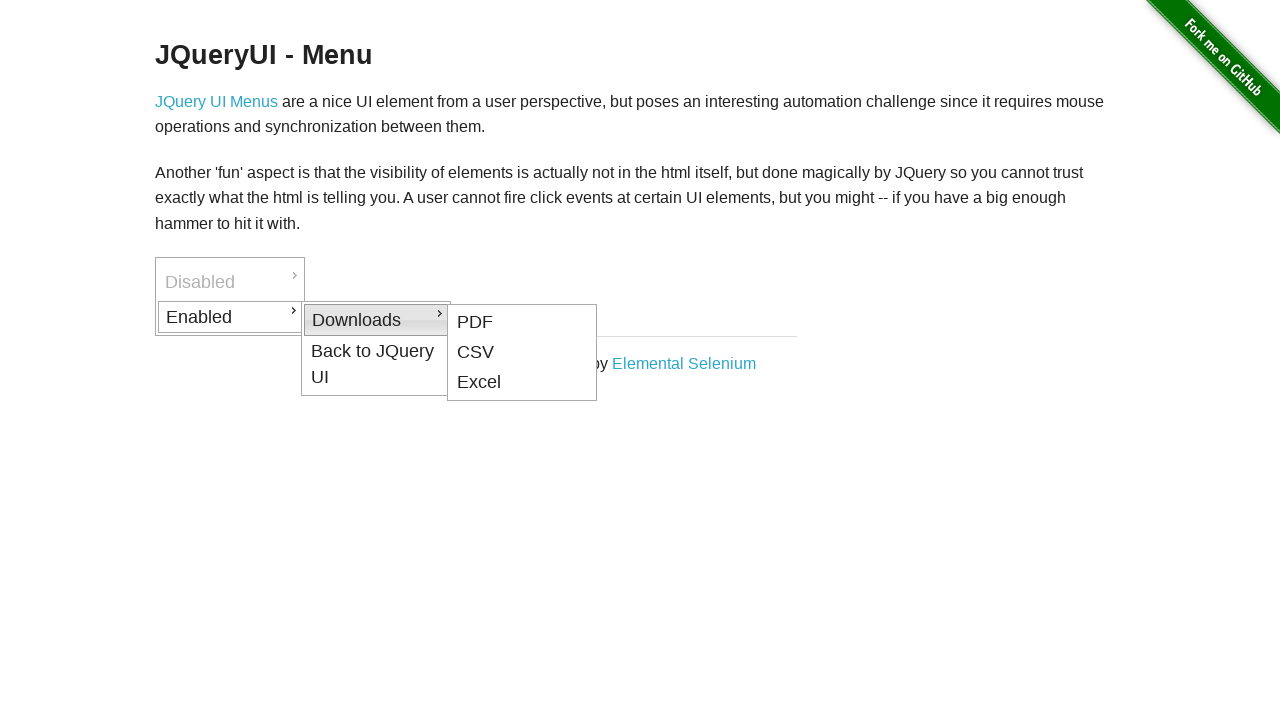

Clicked CSV download link at (522, 352) on a:has-text('CSV')
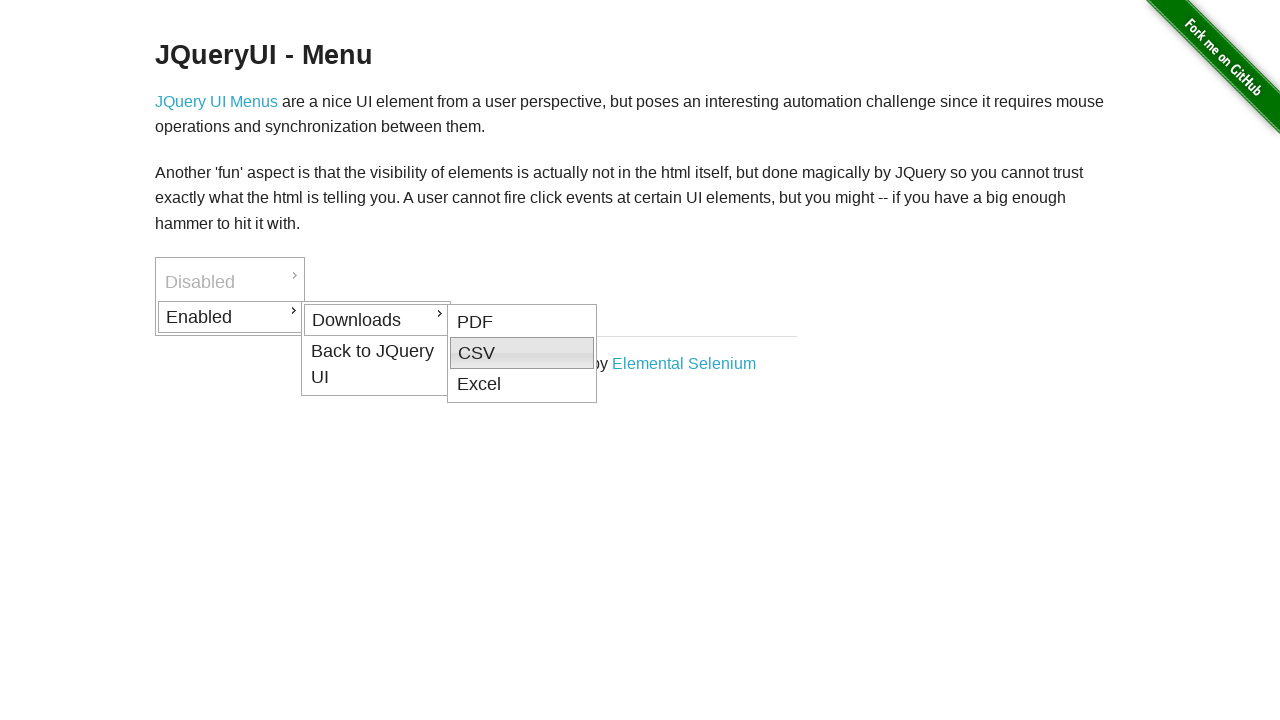

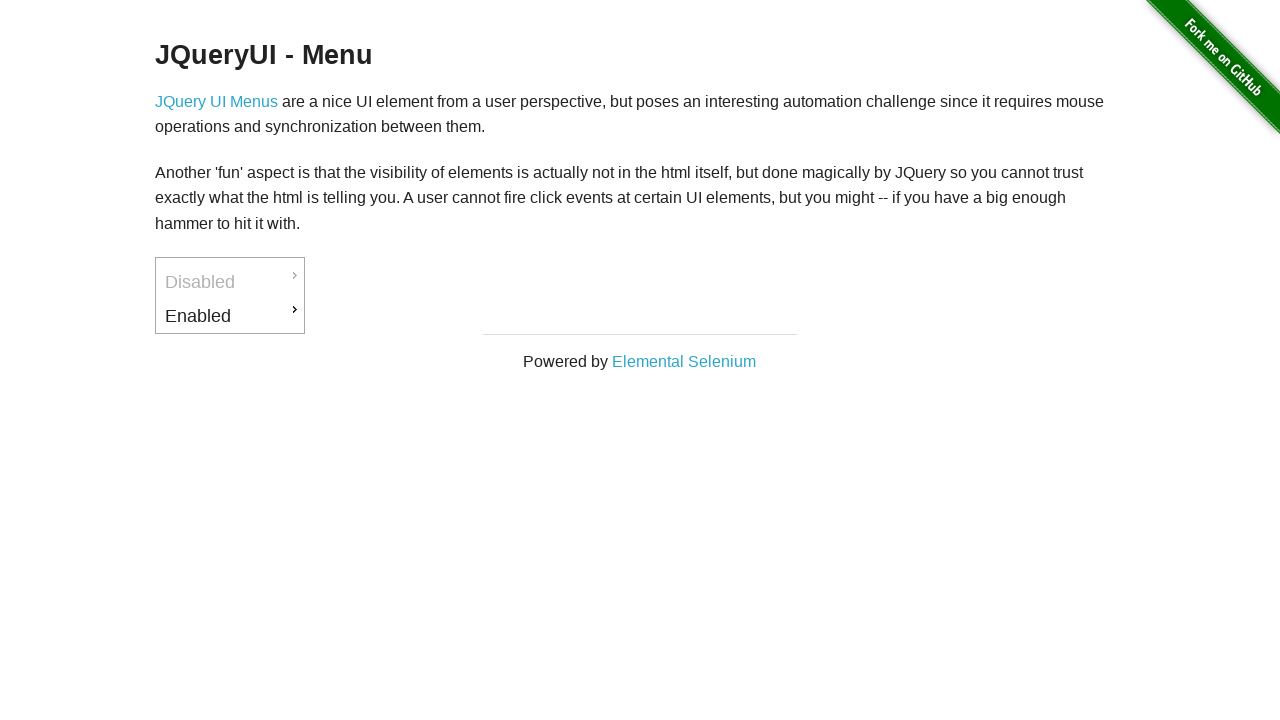